Tests checkbox functionality on an automation practice page by clicking a checkbox and verifying it becomes selected, then counts total checkboxes on the page.

Starting URL: https://rahulshettyacademy.com/AutomationPractice/

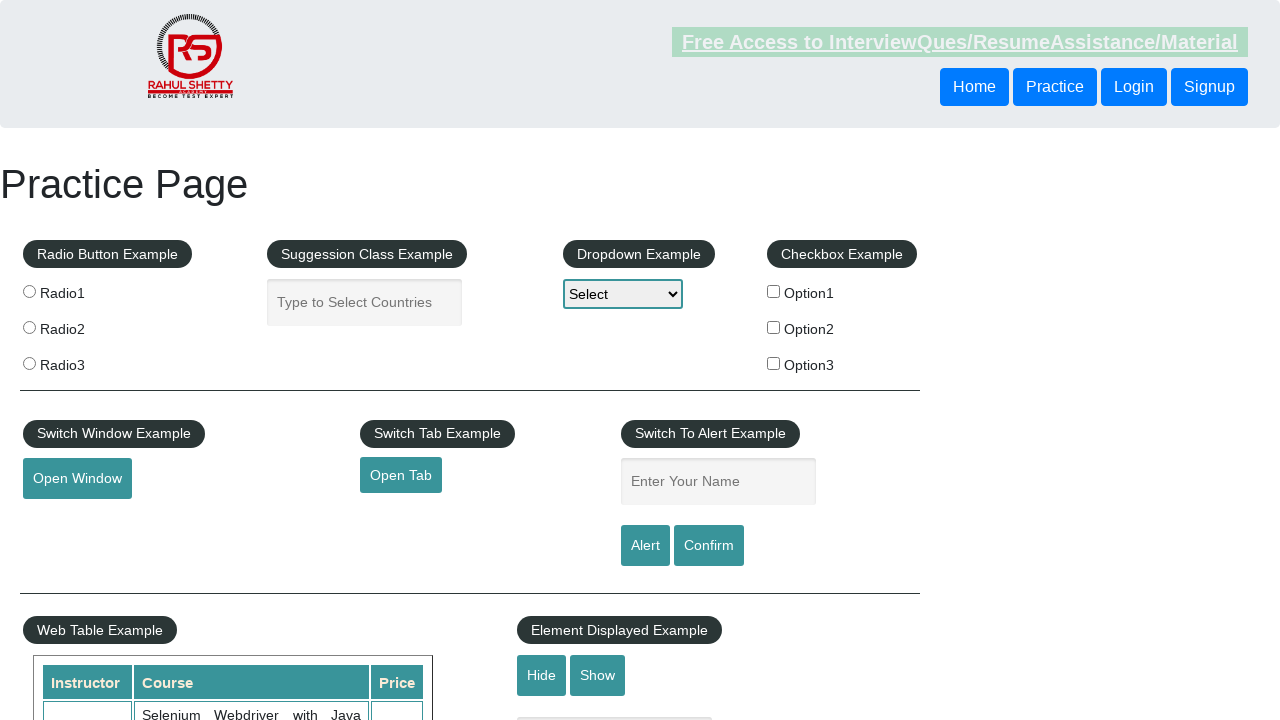

Navigated to automation practice page
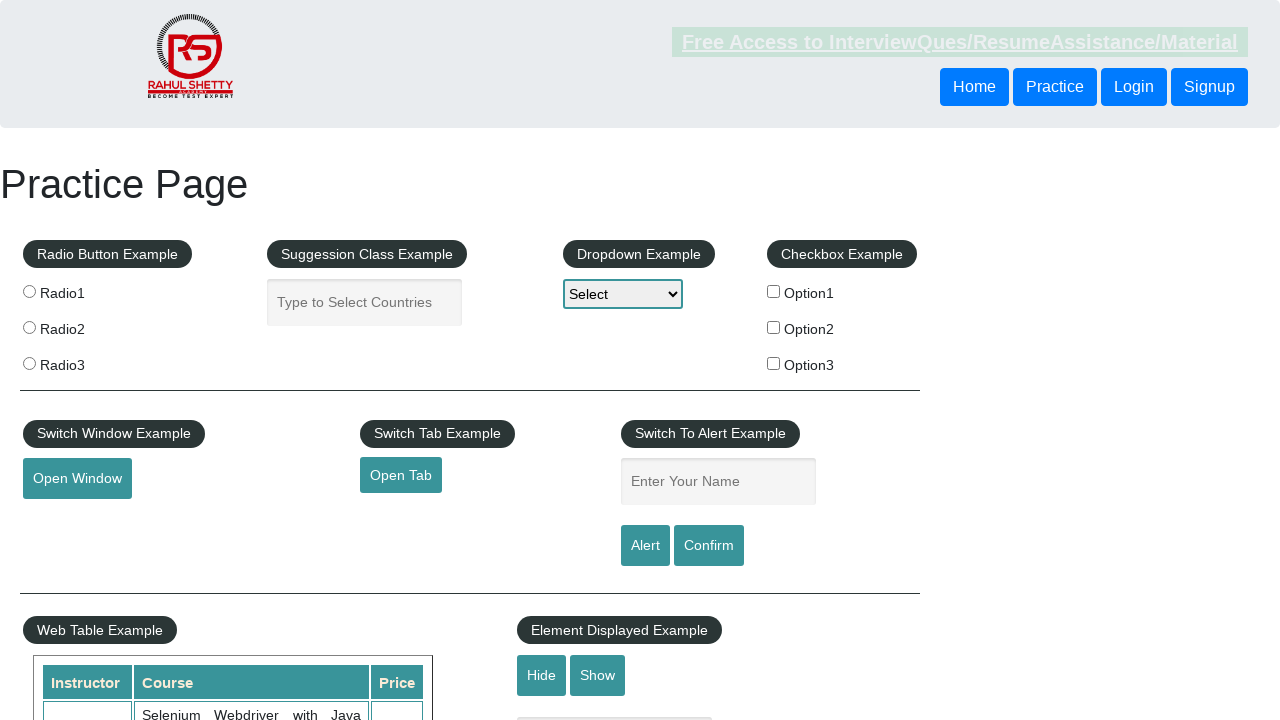

Clicked the first checkbox (checkBoxOption1) at (774, 291) on input#checkBoxOption1
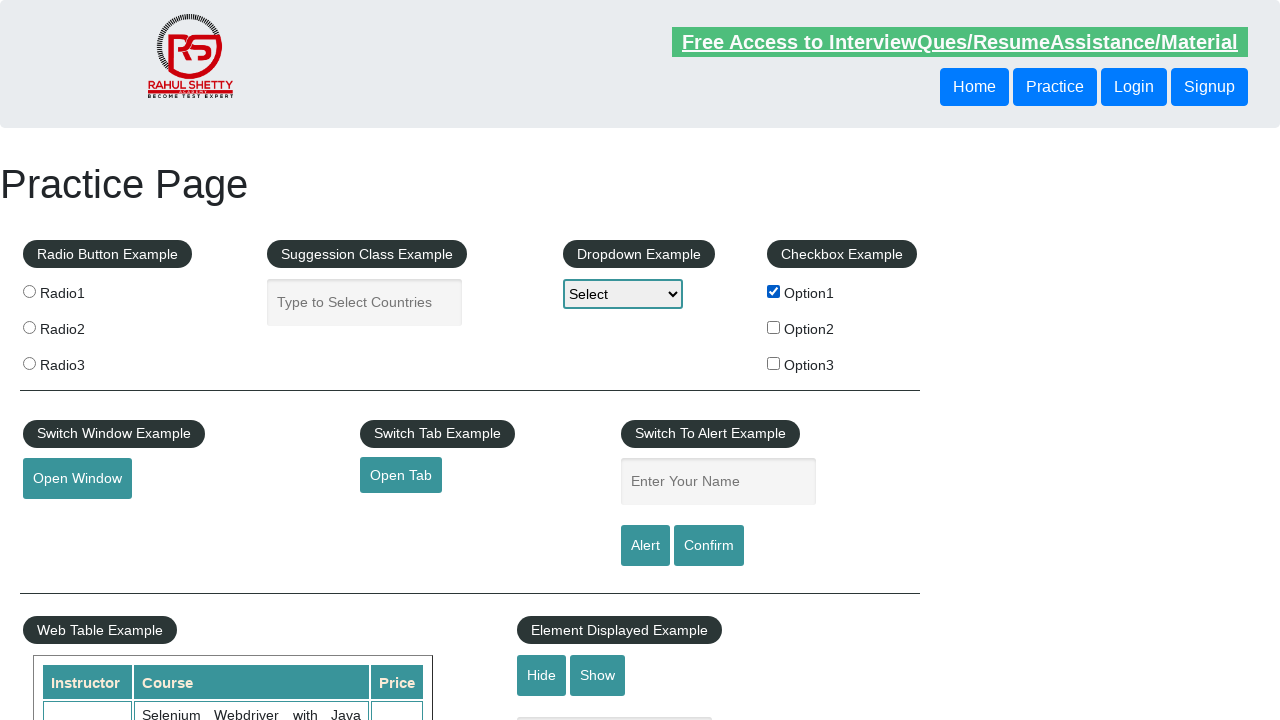

Verified checkbox is selected: True
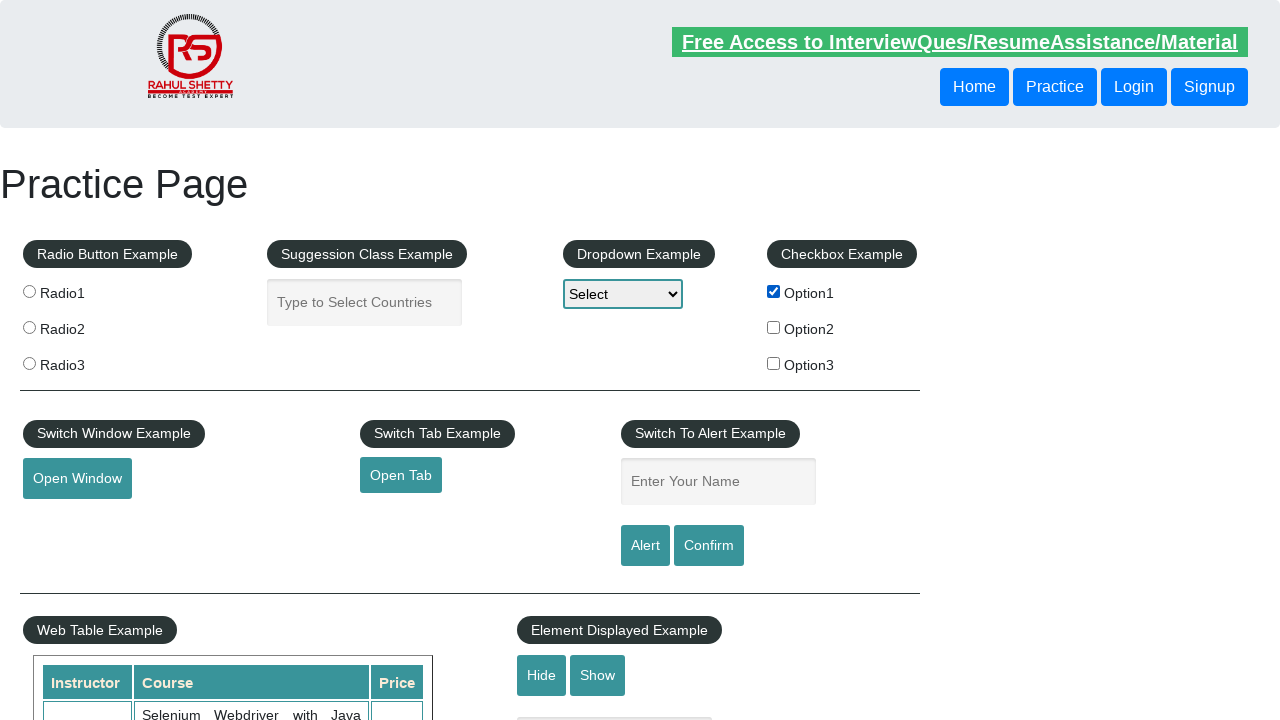

Counted total checkboxes on page: 3
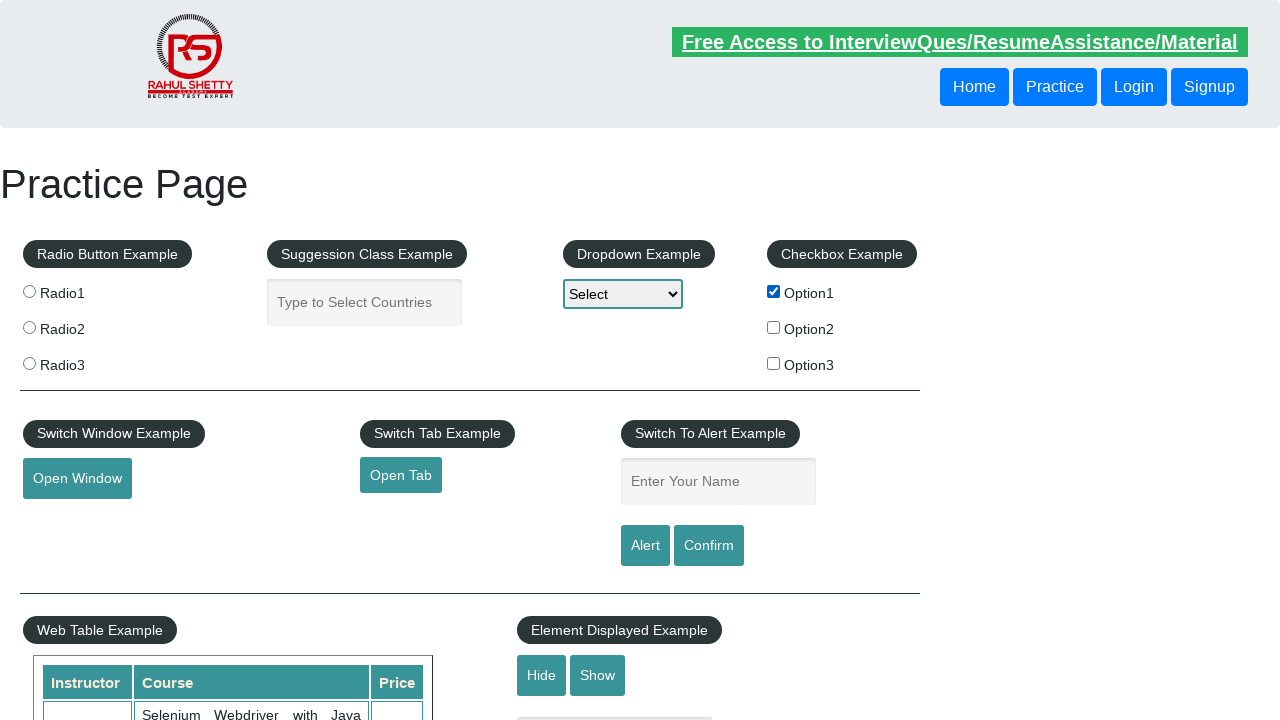

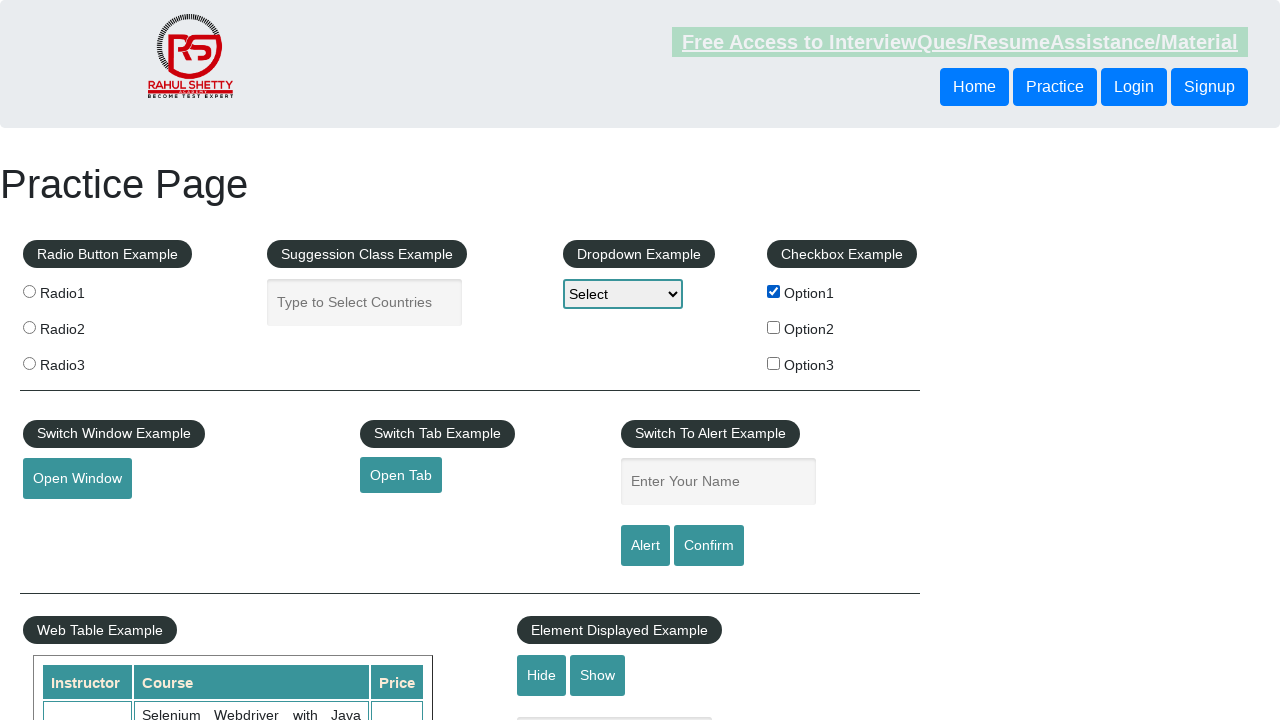